Tests various mouse interactions including text input, double-clicking a copy button, and drag-and-drop functionality on a test automation practice page

Starting URL: https://testautomationpractice.blogspot.com/

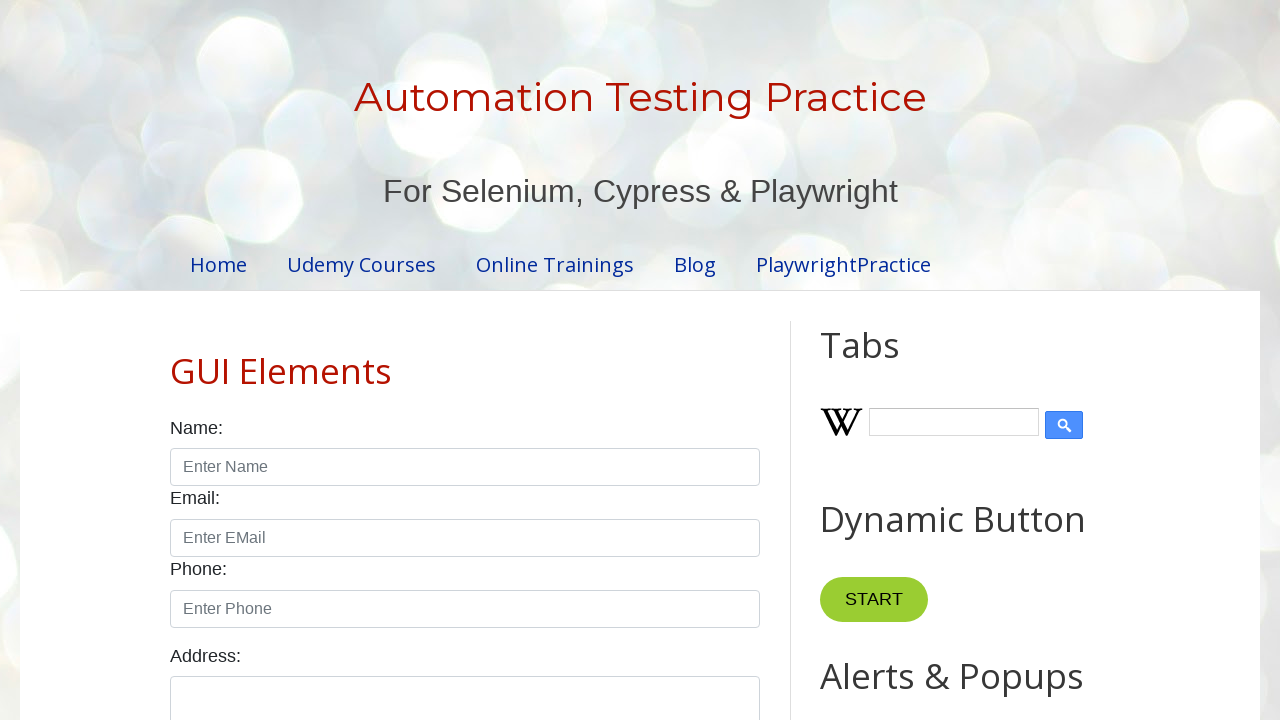

Cleared the first text field on xpath=//input[@id='field1']
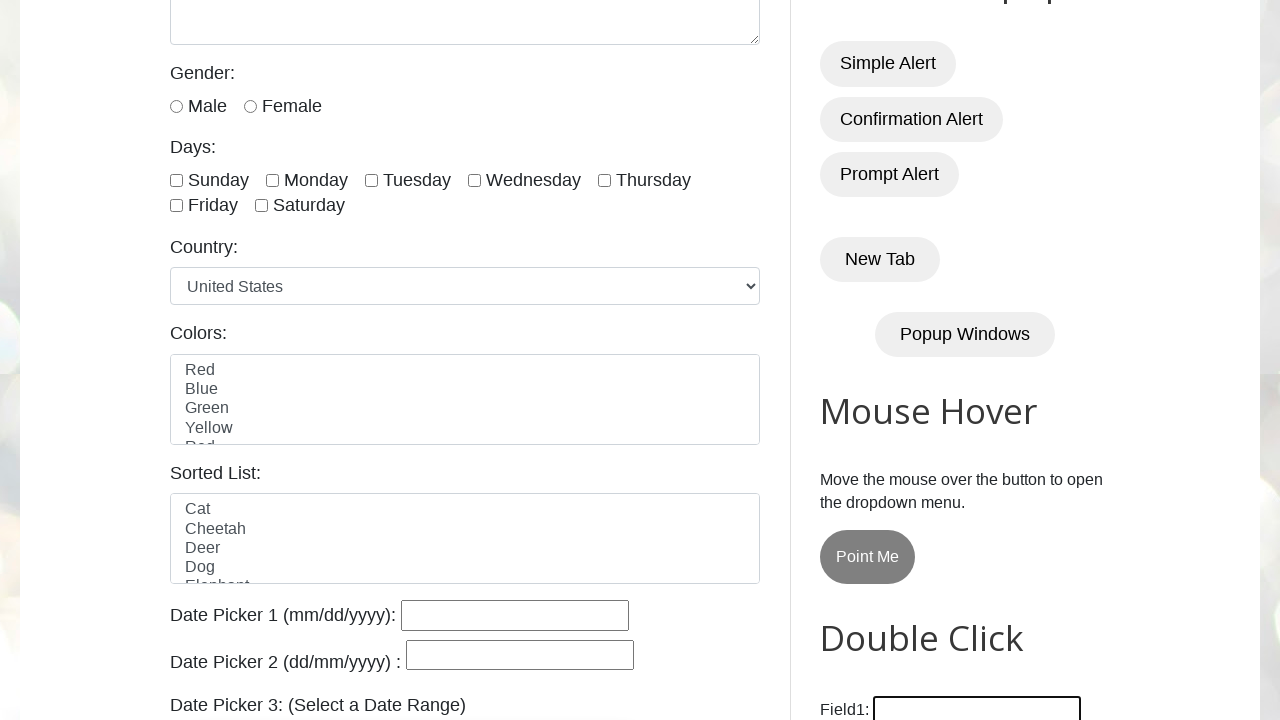

Filled the first text field with 'Dipali' on //input[@id='field1']
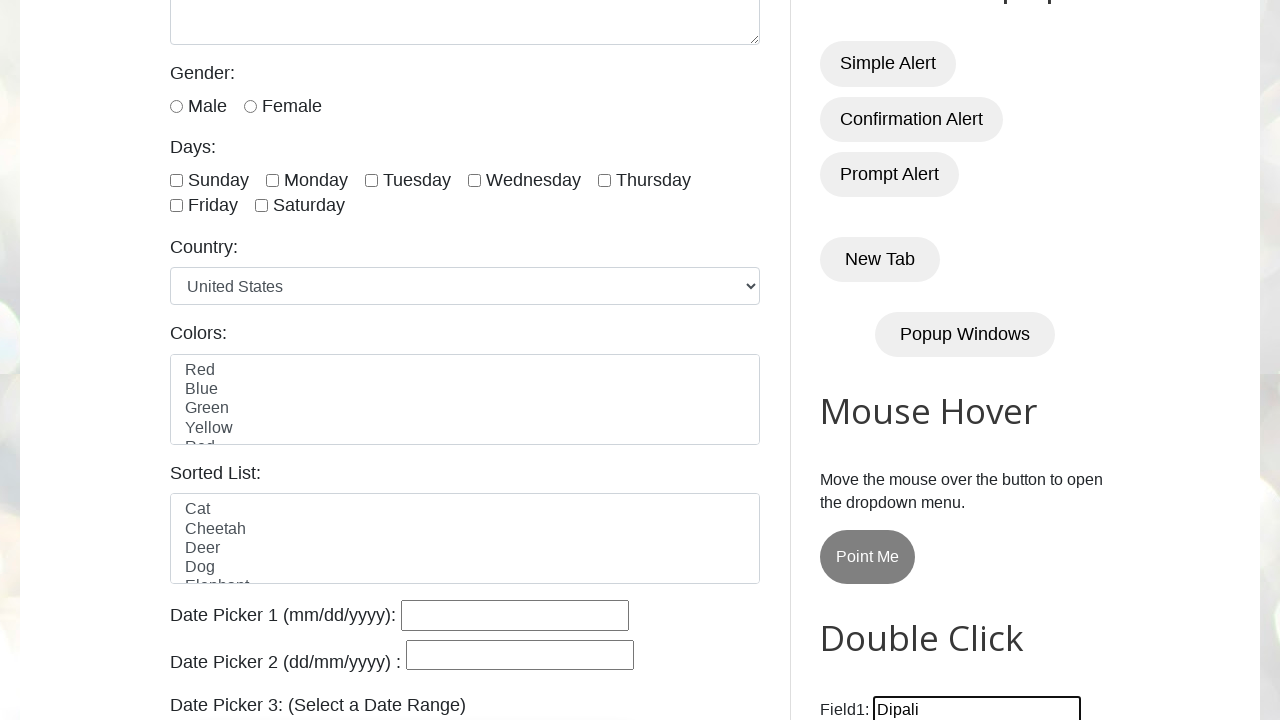

Double-clicked the Copy Text button at (885, 360) on xpath=//button[normalize-space()='Copy Text']
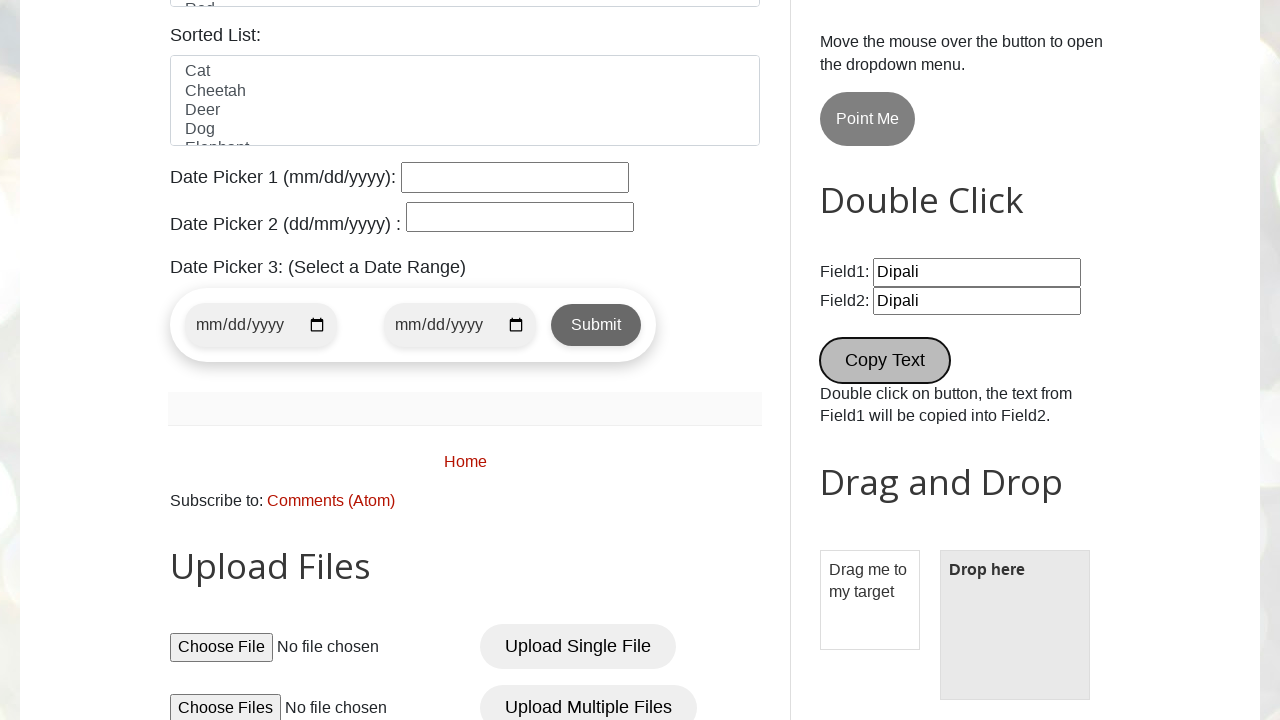

Dragged the draggable element to the droppable target at (1015, 625)
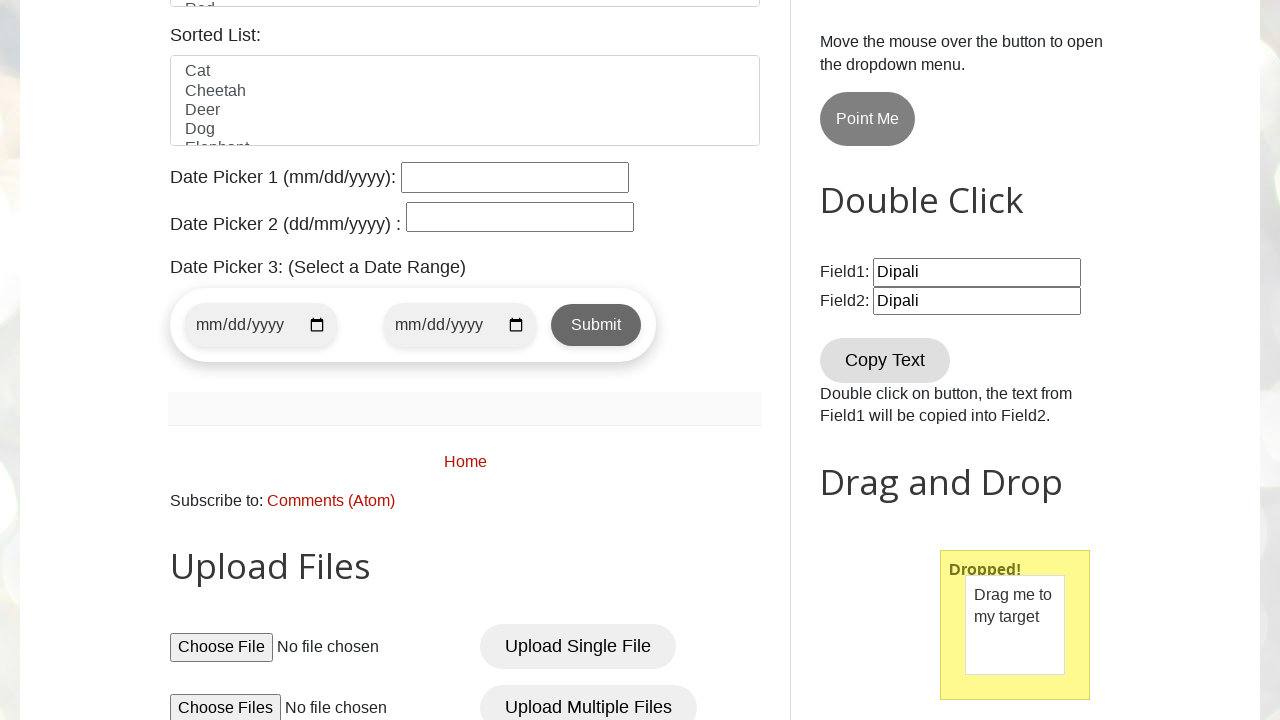

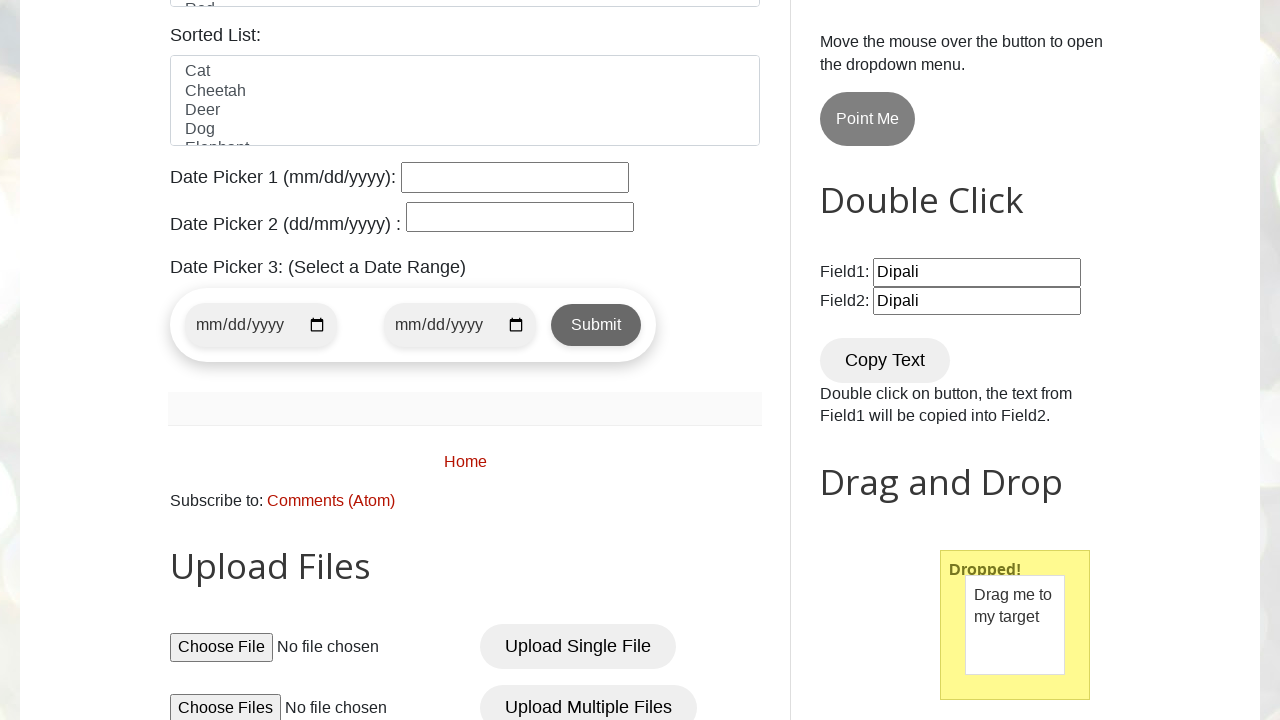